Tests that the forgot password form rejects an invalid phone number format and stays on the same page

Starting URL: https://phongtro123.com/quen-mat-khau

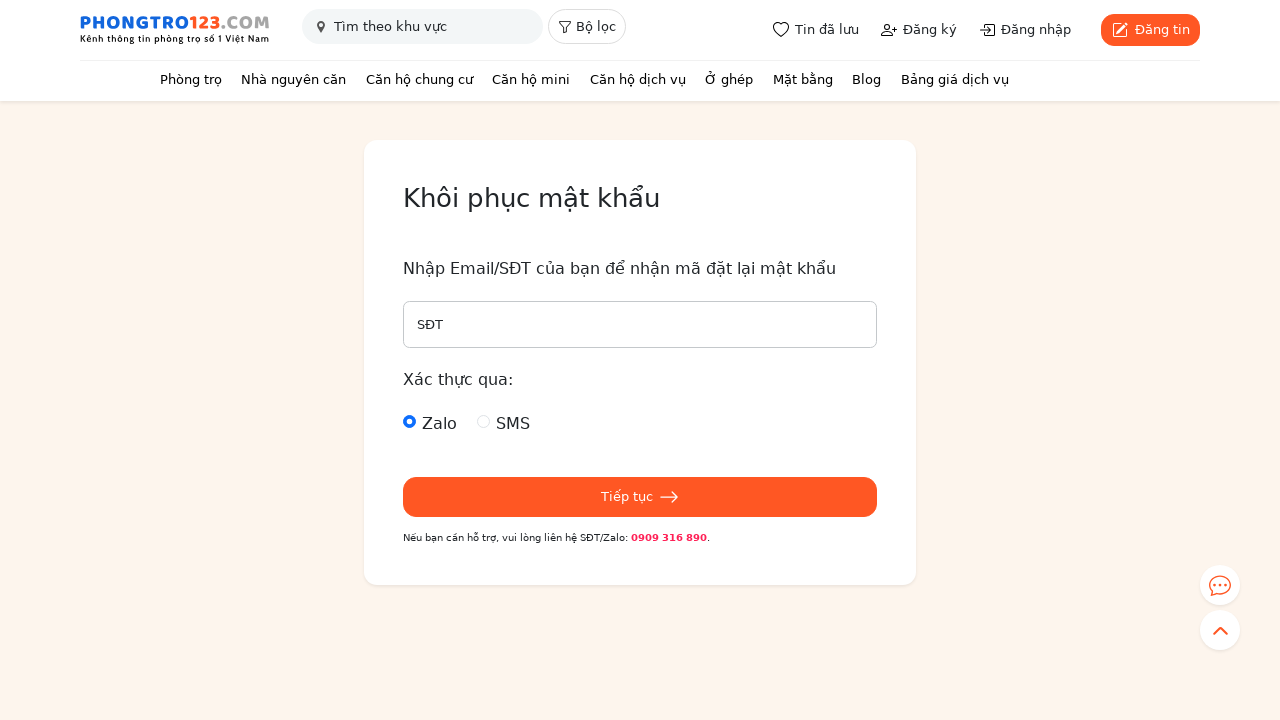

Filled phone number field with invalid format '098305800123123!@' on #inputPhoneEmailForgot
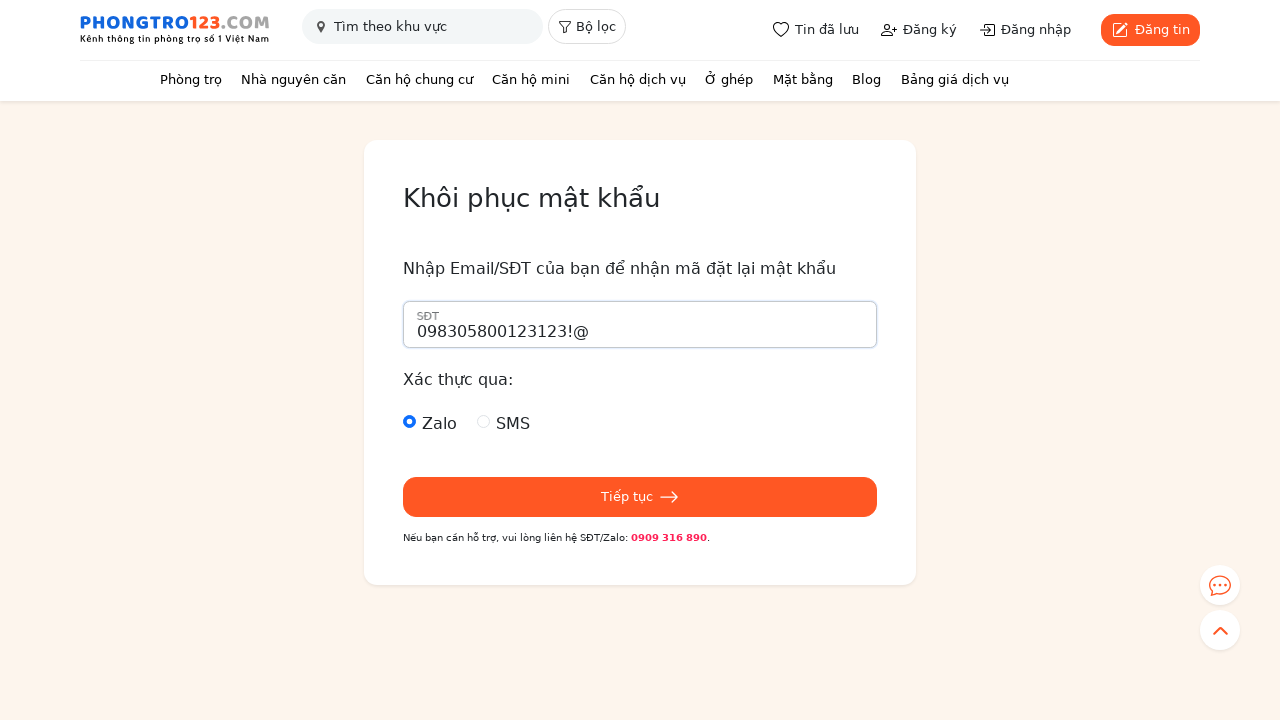

Clicked forgot password submit button at (640, 497) on .js-forgot-password-next-step
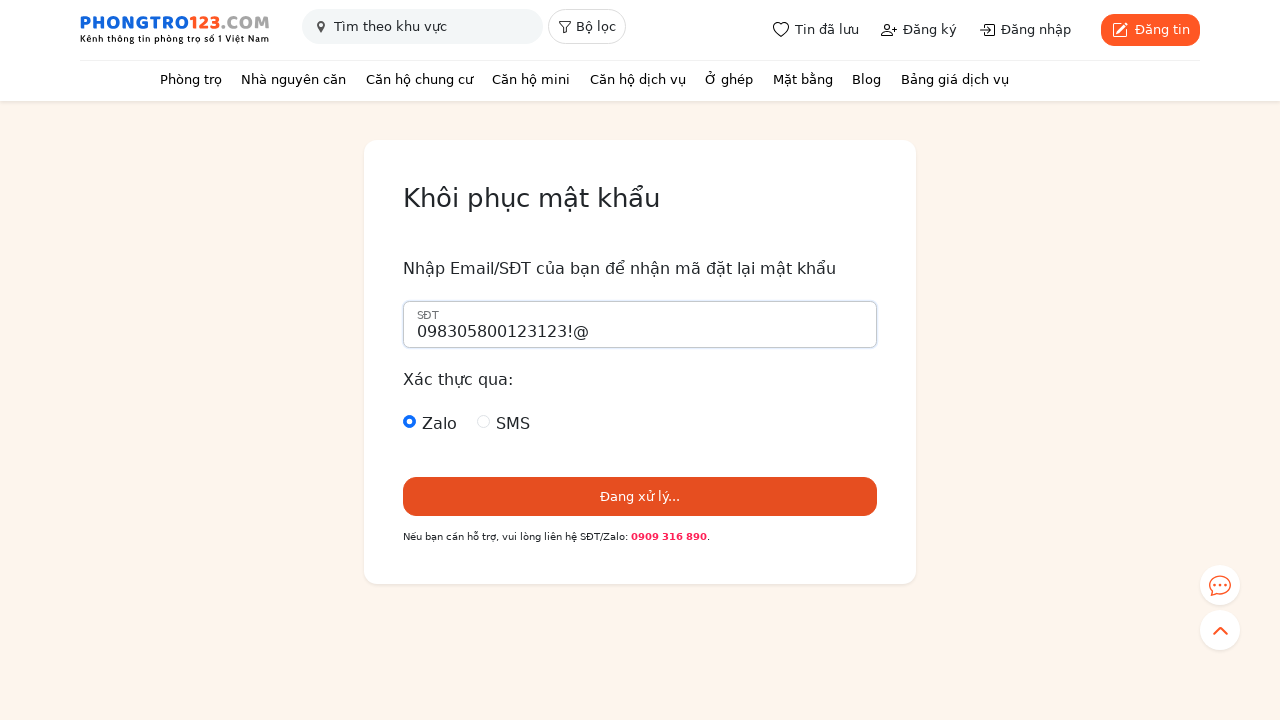

Waited 1 second for page to process submission
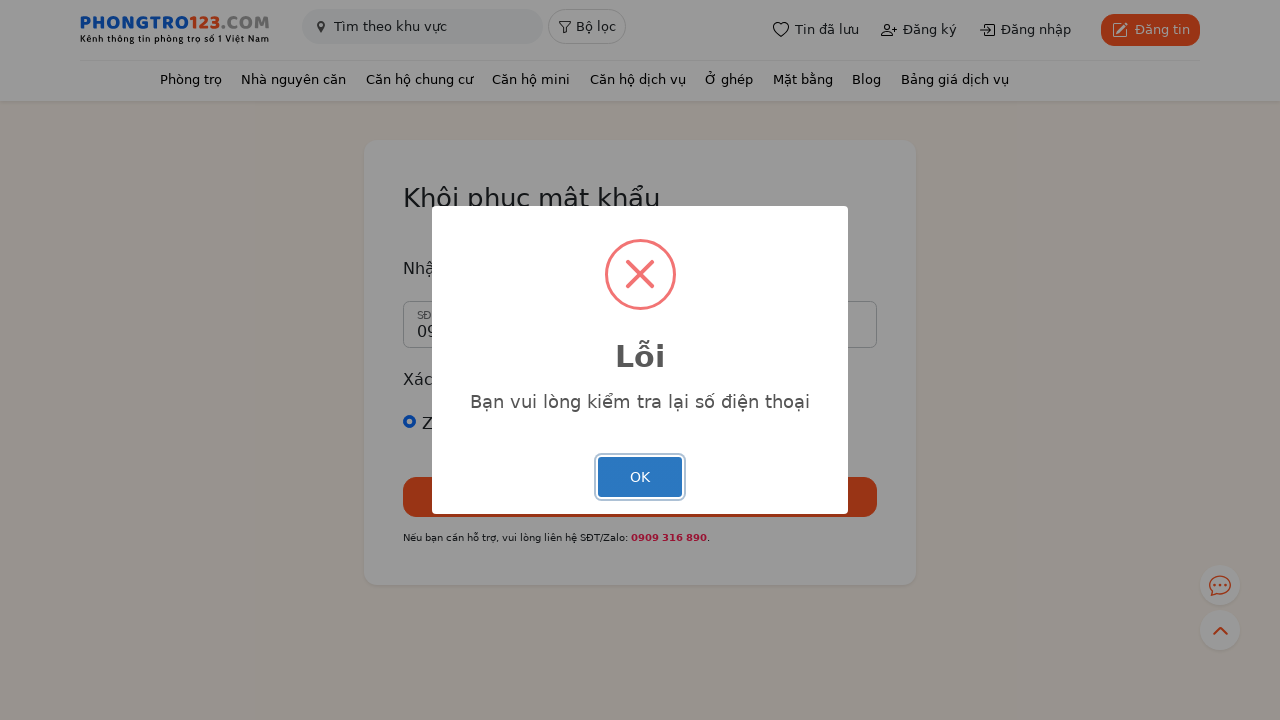

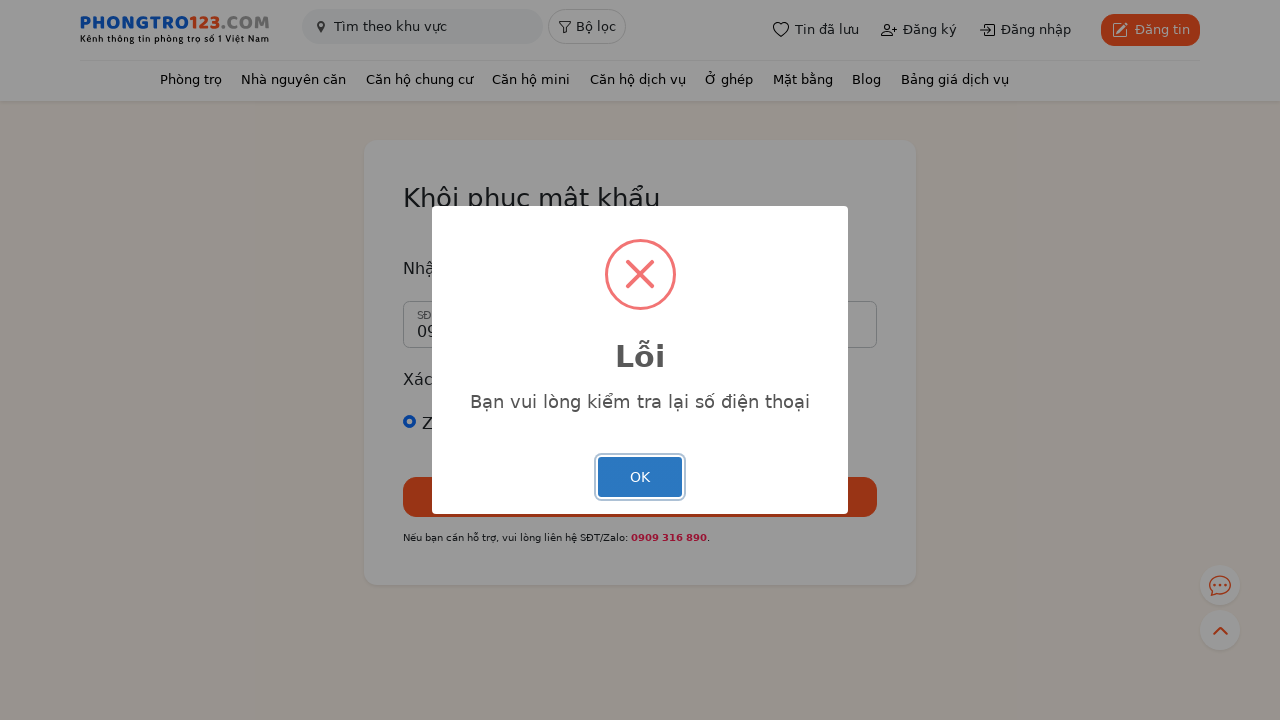